Tests checkbox selection and passenger count dropdown functionality on a travel booking form by selecting a checkbox and incrementing adult passenger count

Starting URL: https://rahulshettyacademy.com/dropdownsPractise/

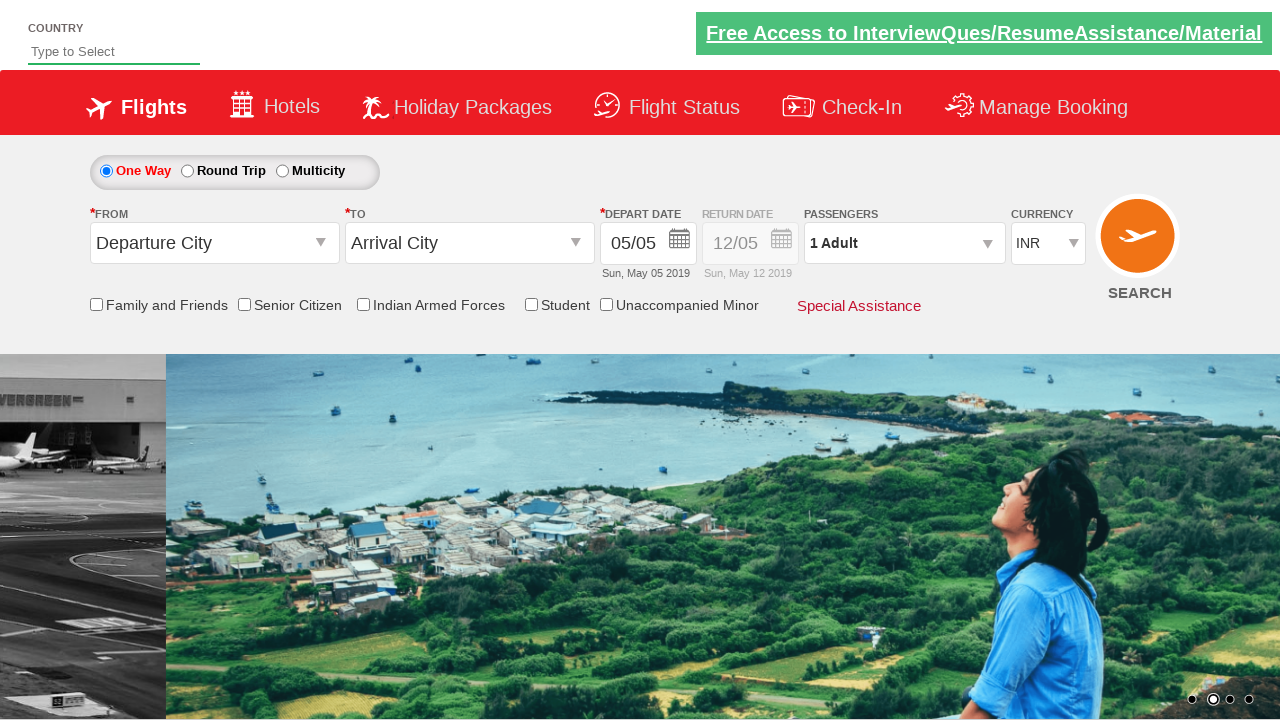

Verified friends and family checkbox is initially unchecked
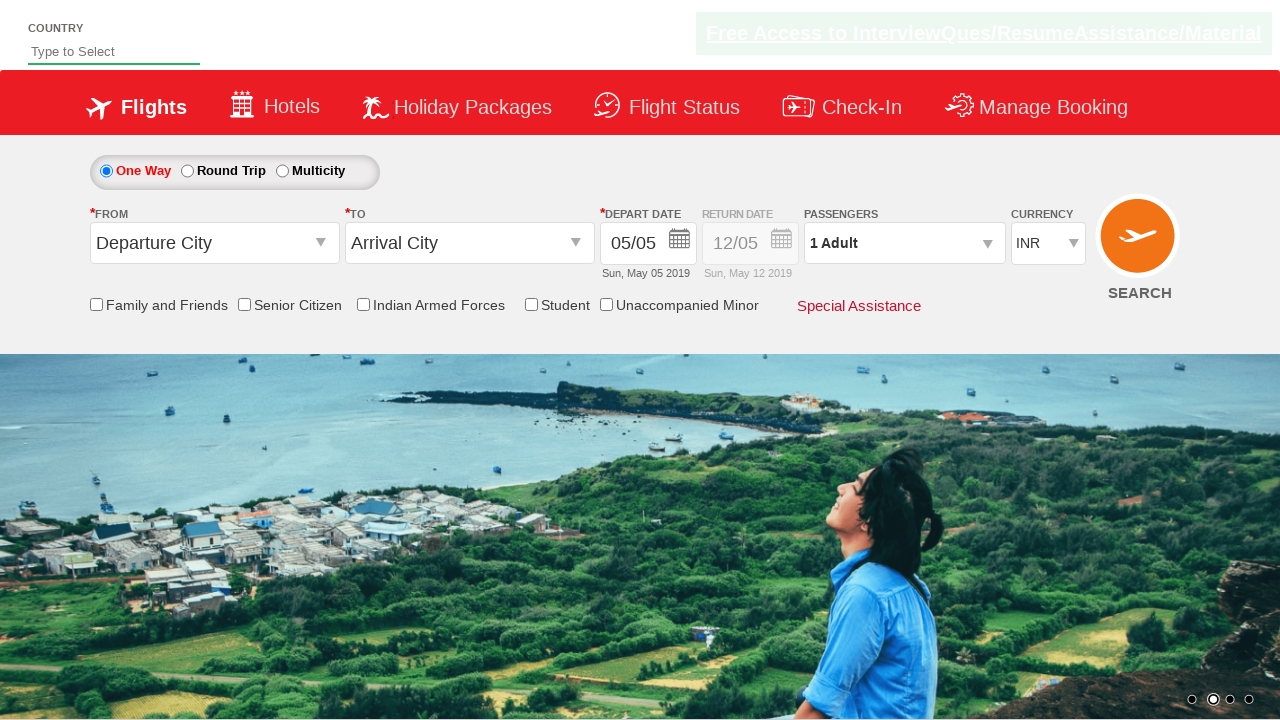

Clicked friends and family checkbox at (96, 304) on input[id*='friendsandfamily']
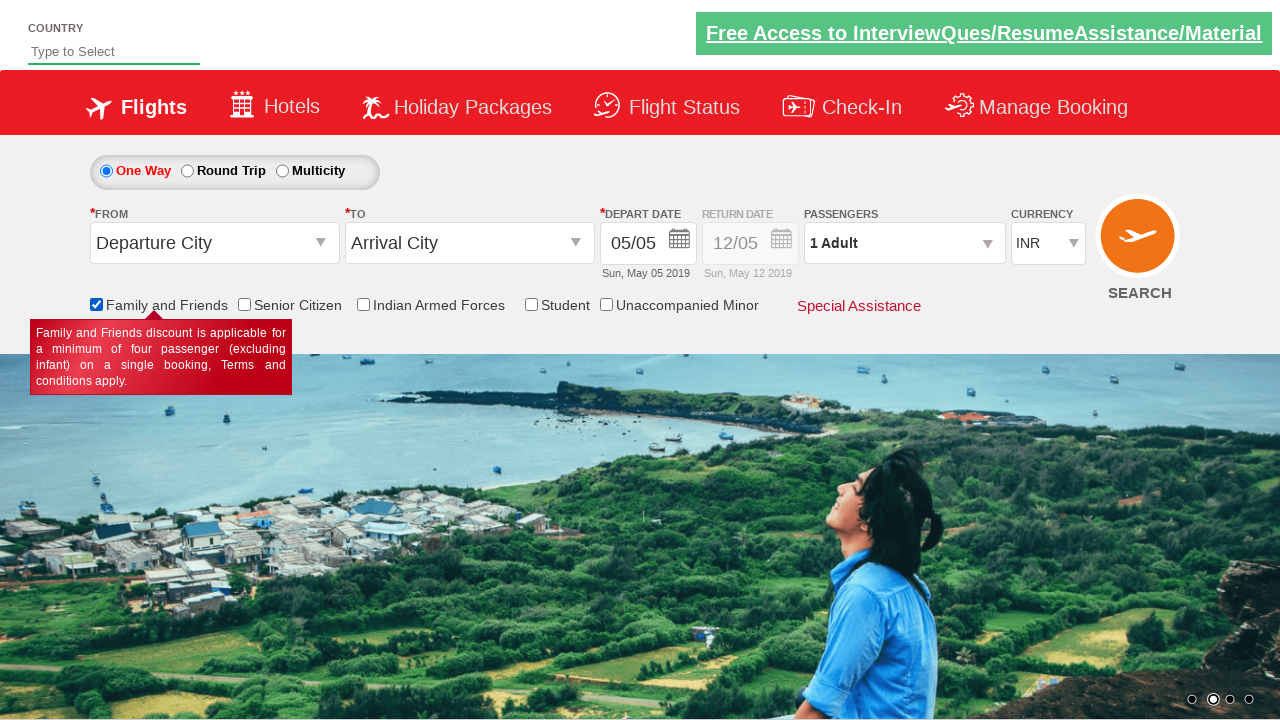

Verified friends and family checkbox is now checked
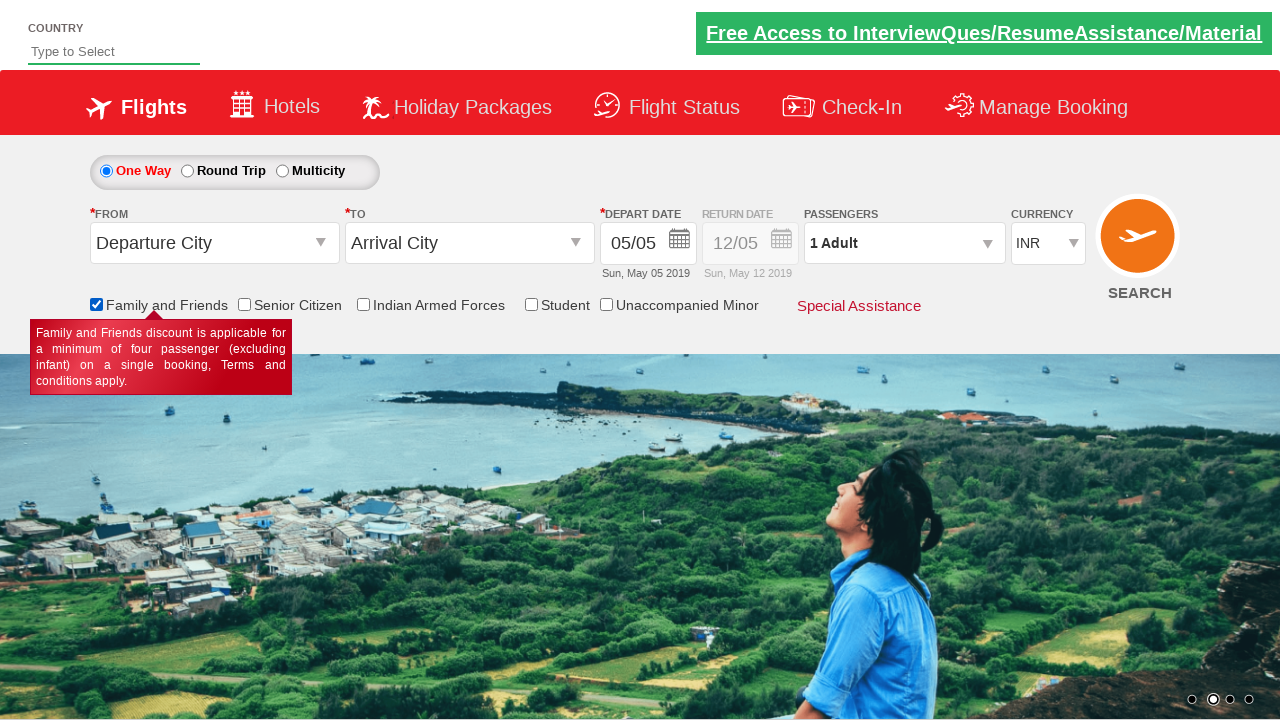

Clicked passenger info dropdown to open it at (904, 243) on #divpaxinfo
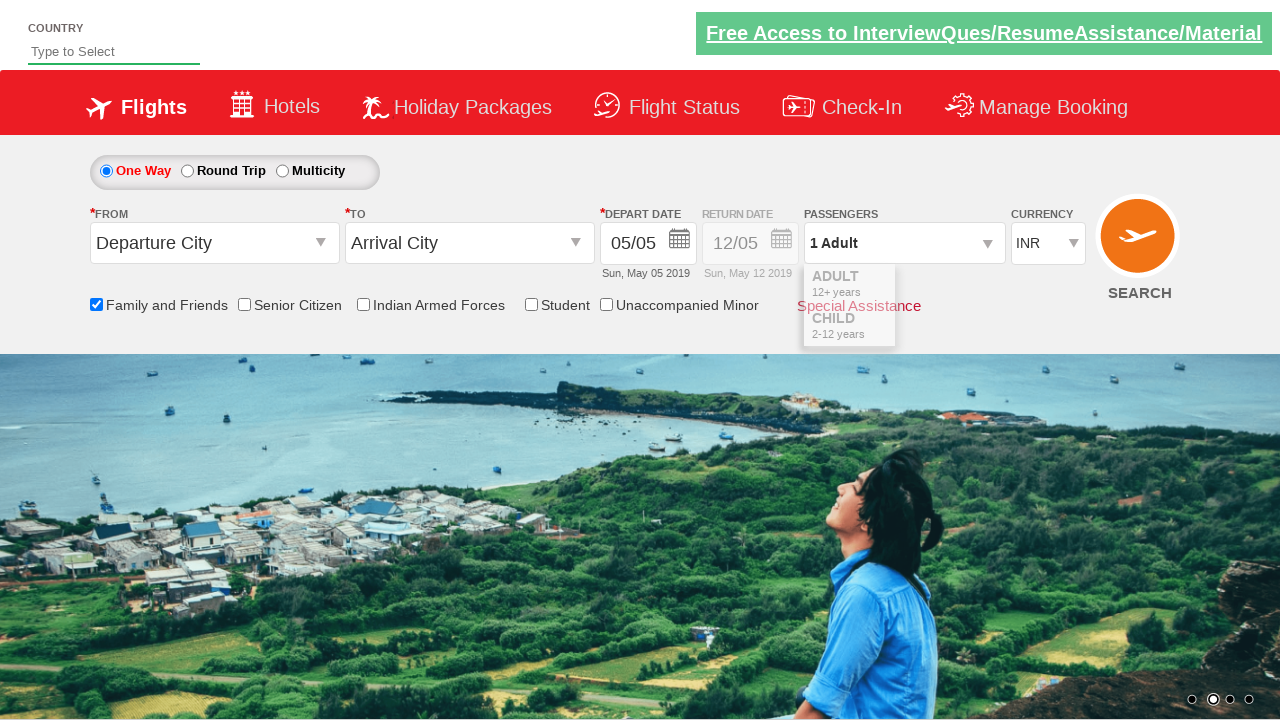

Waited for passenger dropdown to be ready
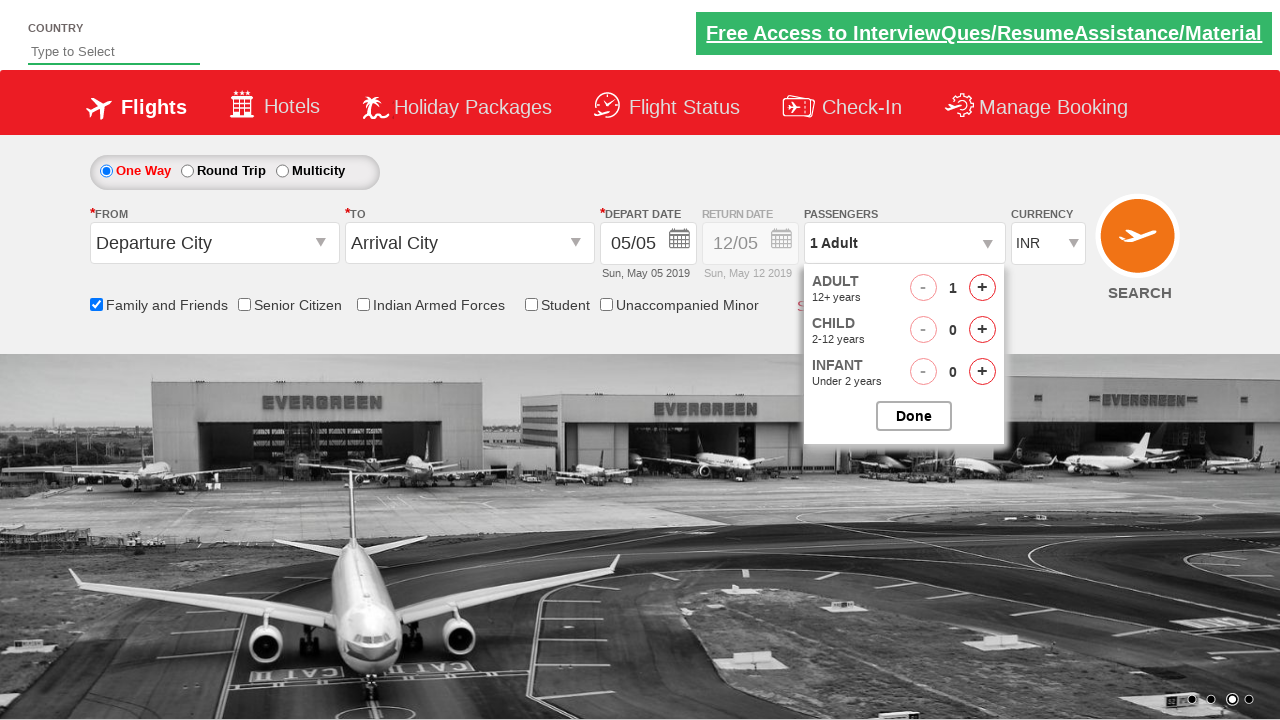

Clicked increment adult button (iteration 1 of 4) at (982, 288) on #hrefIncAdt
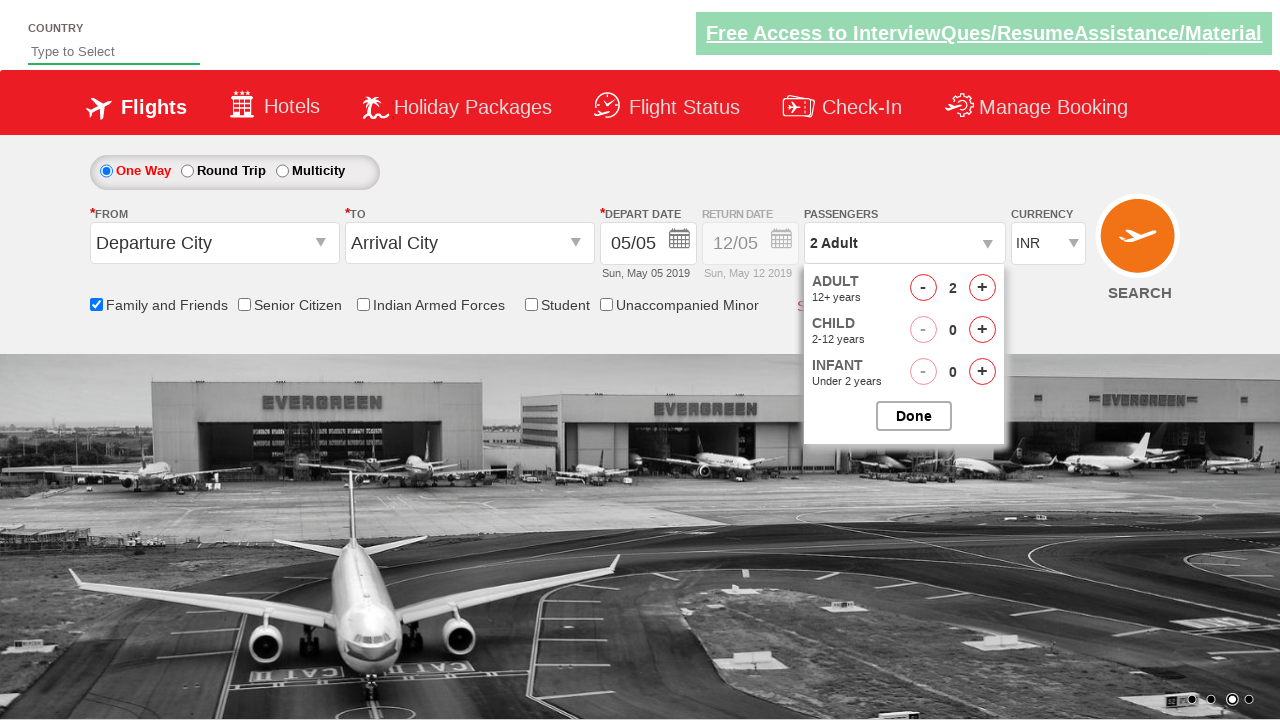

Clicked increment adult button (iteration 2 of 4) at (982, 288) on #hrefIncAdt
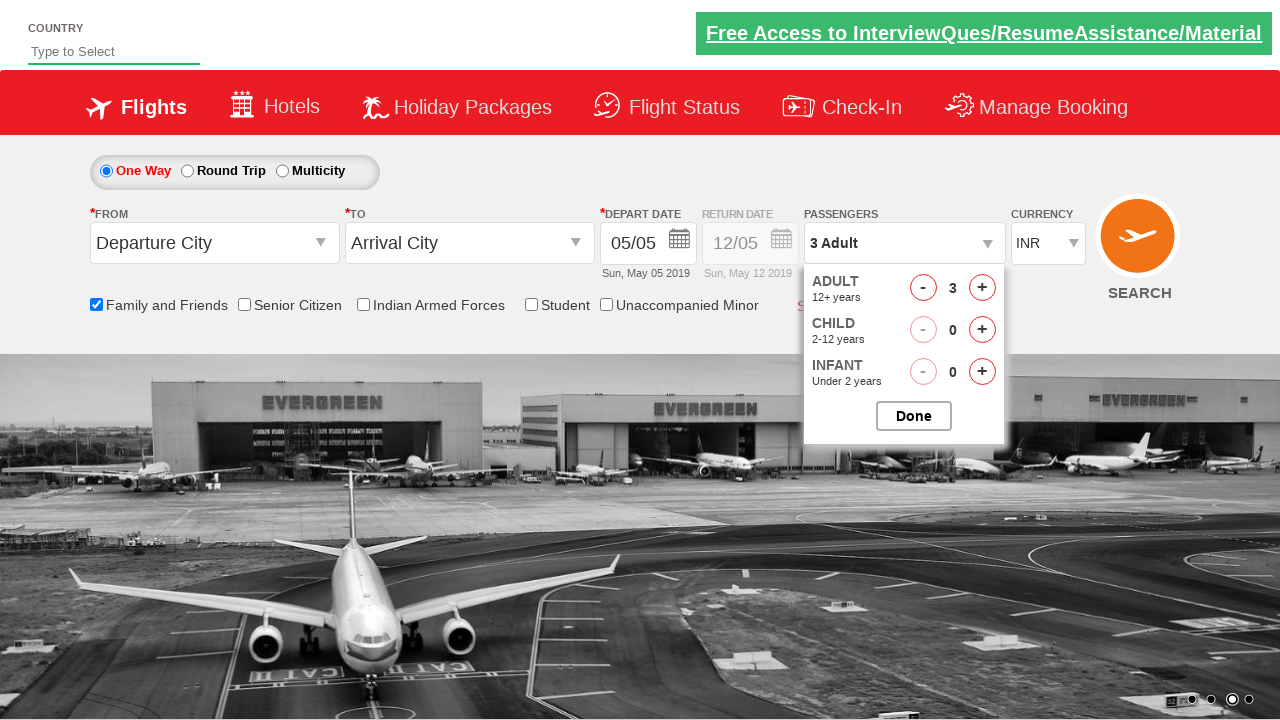

Clicked increment adult button (iteration 3 of 4) at (982, 288) on #hrefIncAdt
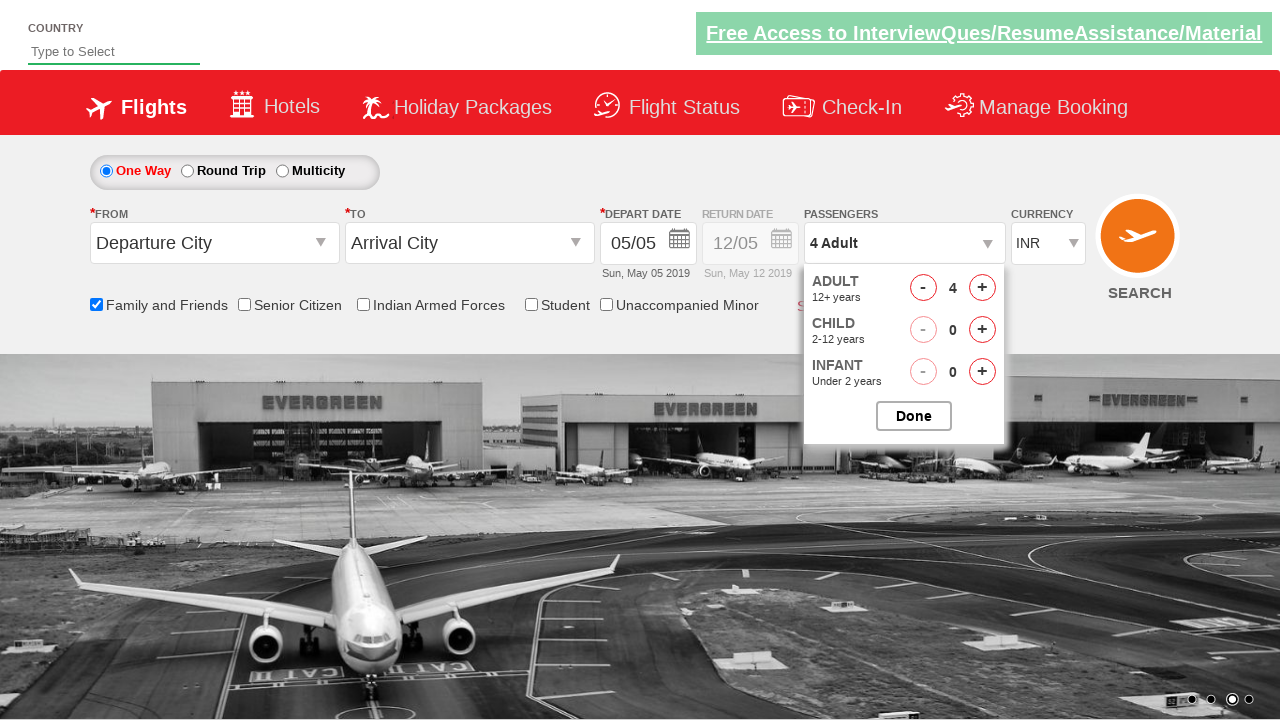

Clicked increment adult button (iteration 4 of 4) at (982, 288) on #hrefIncAdt
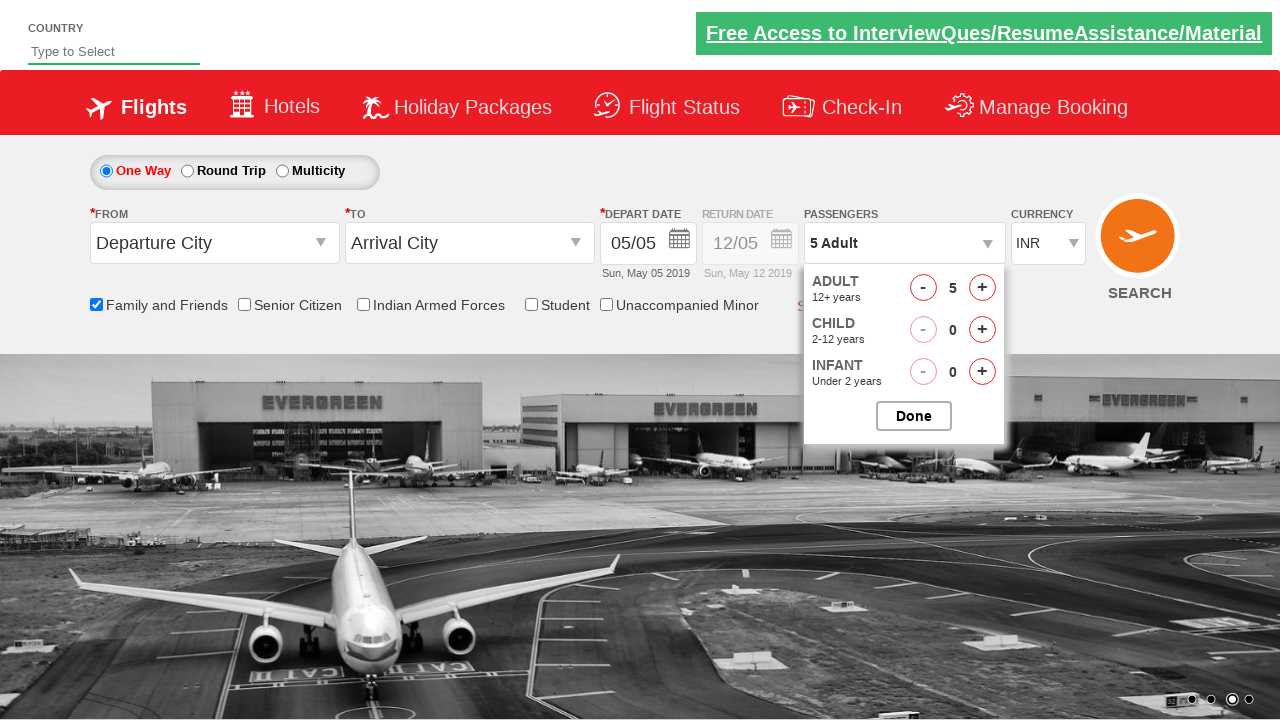

Closed passenger selection dropdown at (914, 416) on #btnclosepaxoption
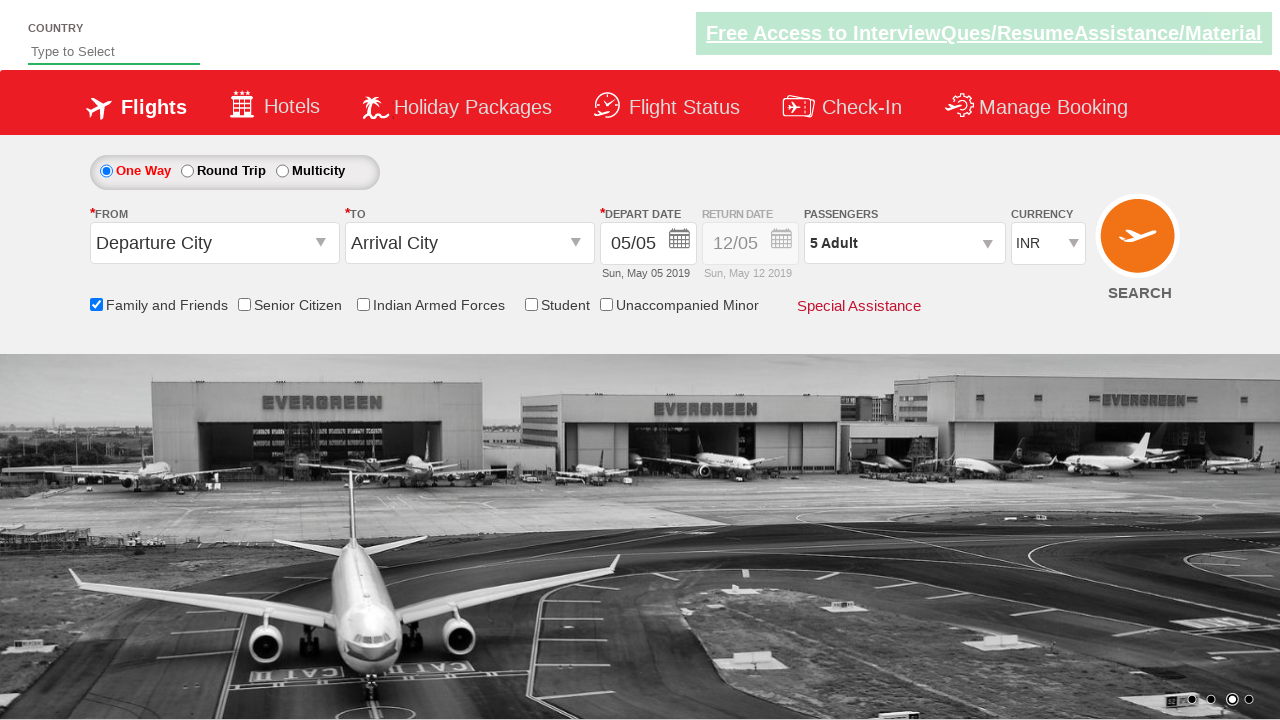

Verified passenger count displays '5 Adult'
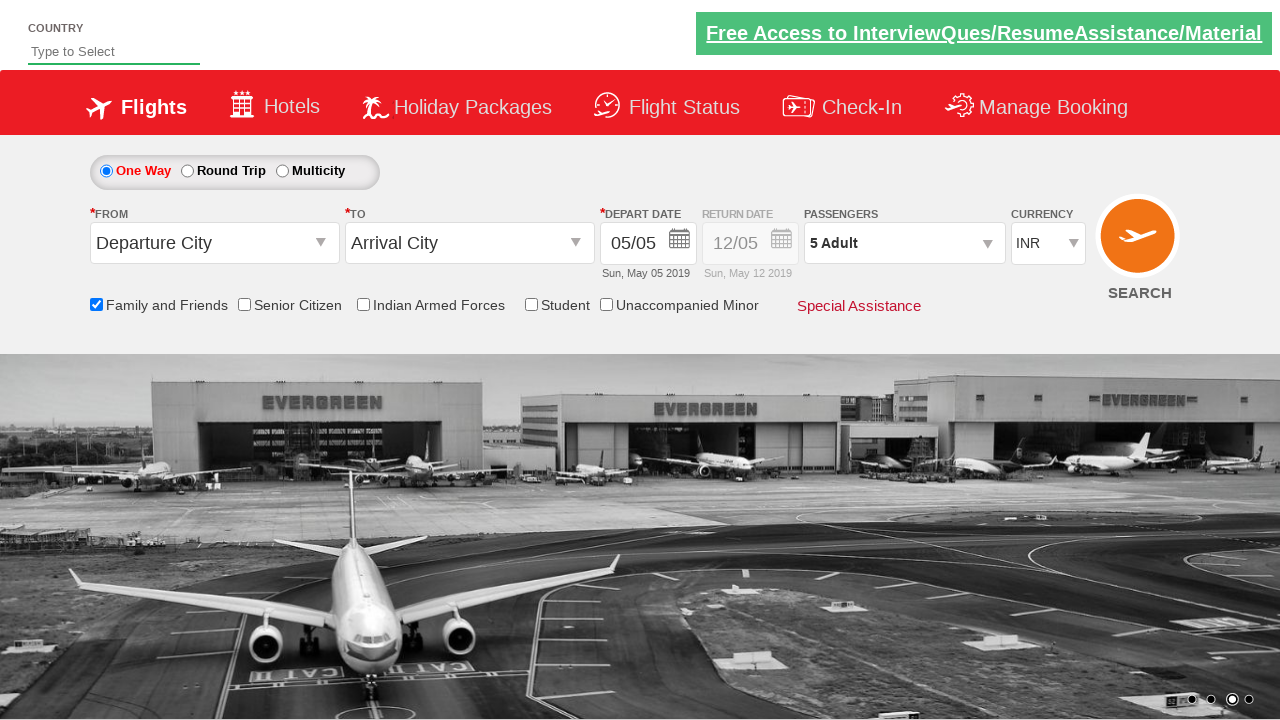

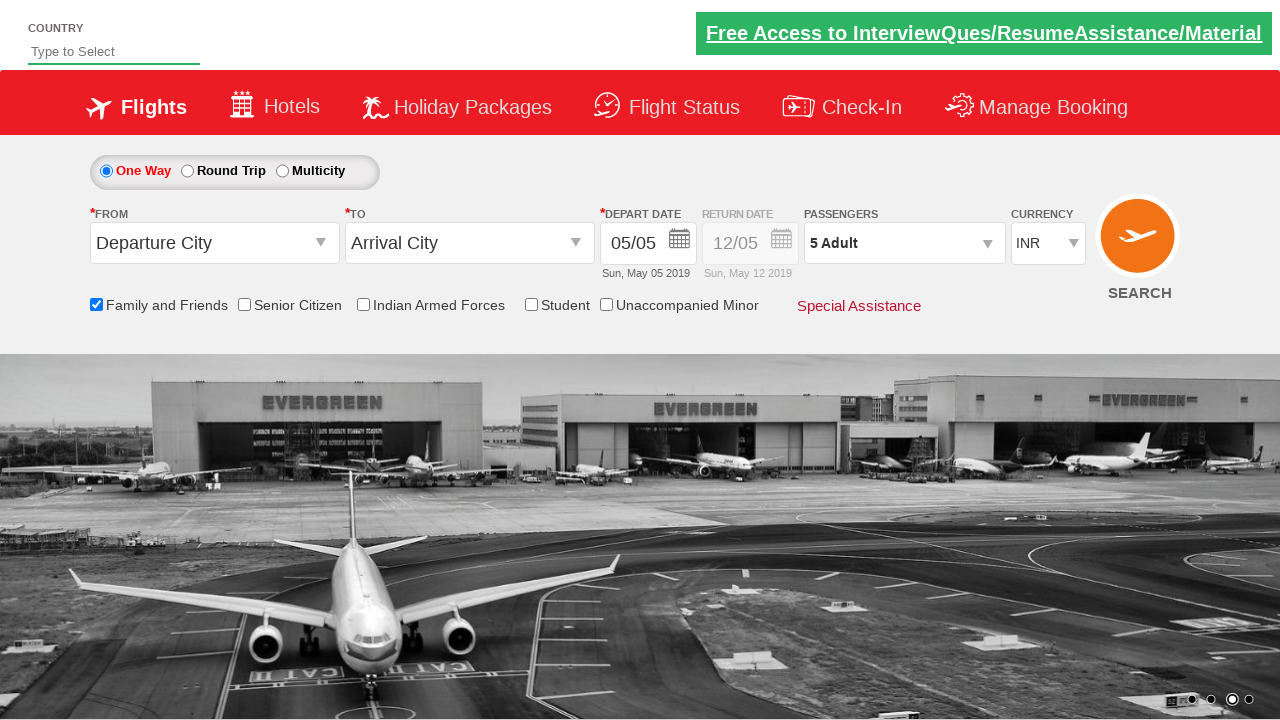